Tests number input field functionality by entering a numeric value and verifying it was entered correctly

Starting URL: https://the-internet.herokuapp.com/inputs

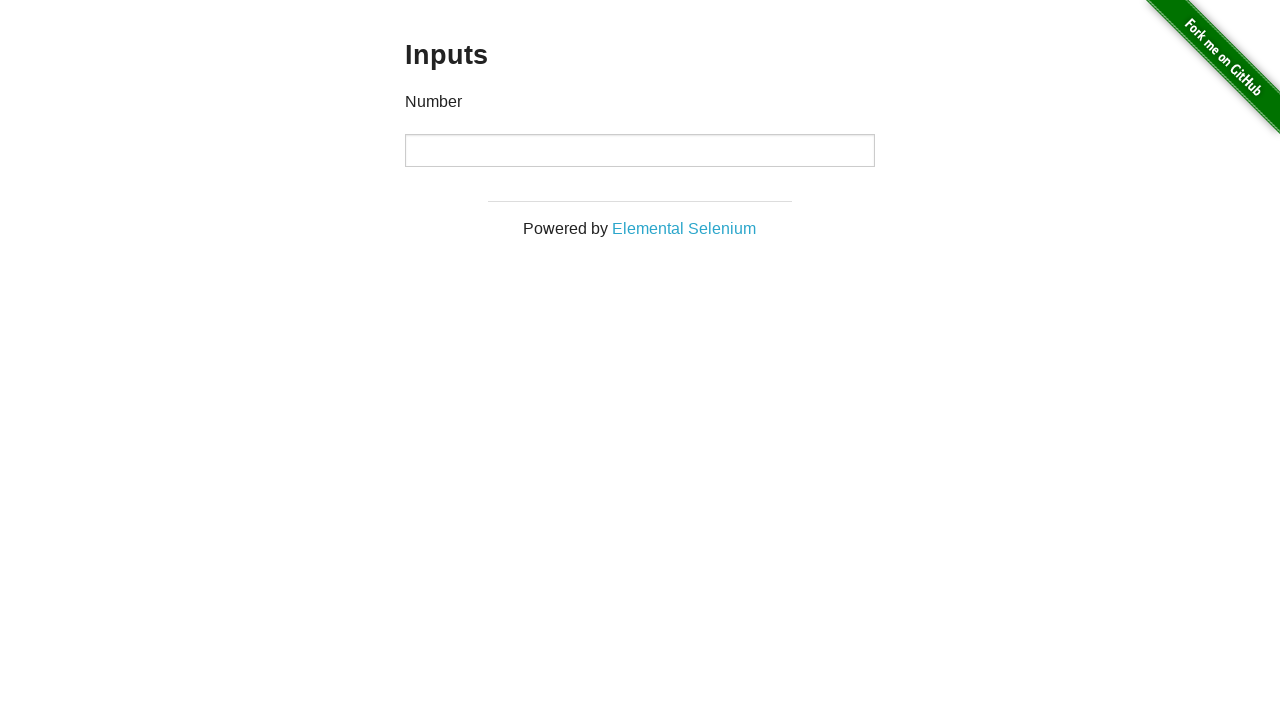

Filled number input field with value '123' on //input[@type='number']
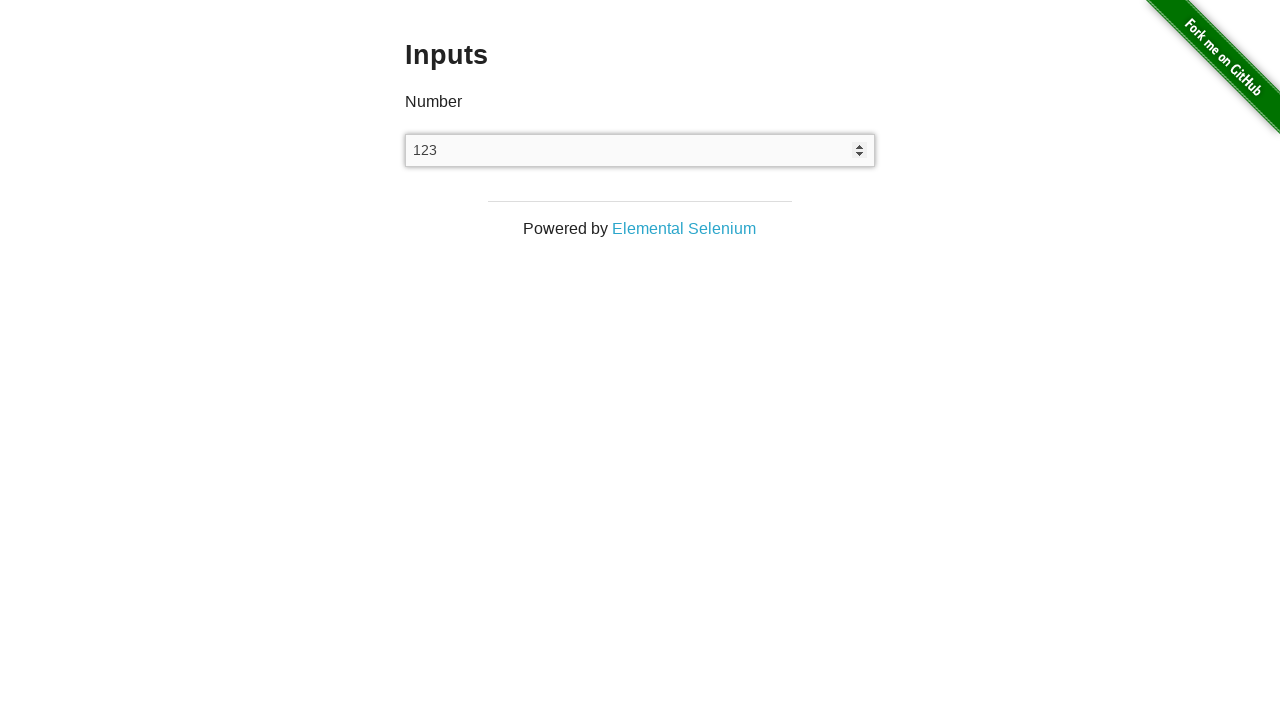

Verified that number input field contains the correct value '123'
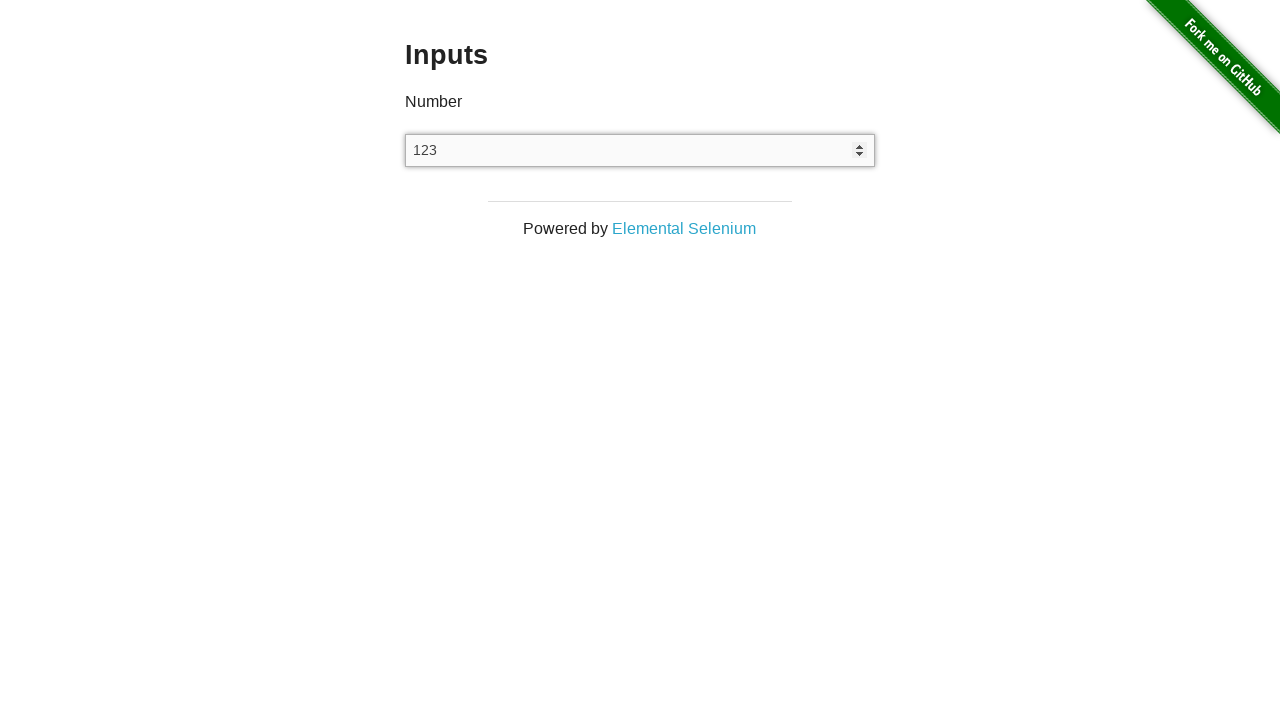

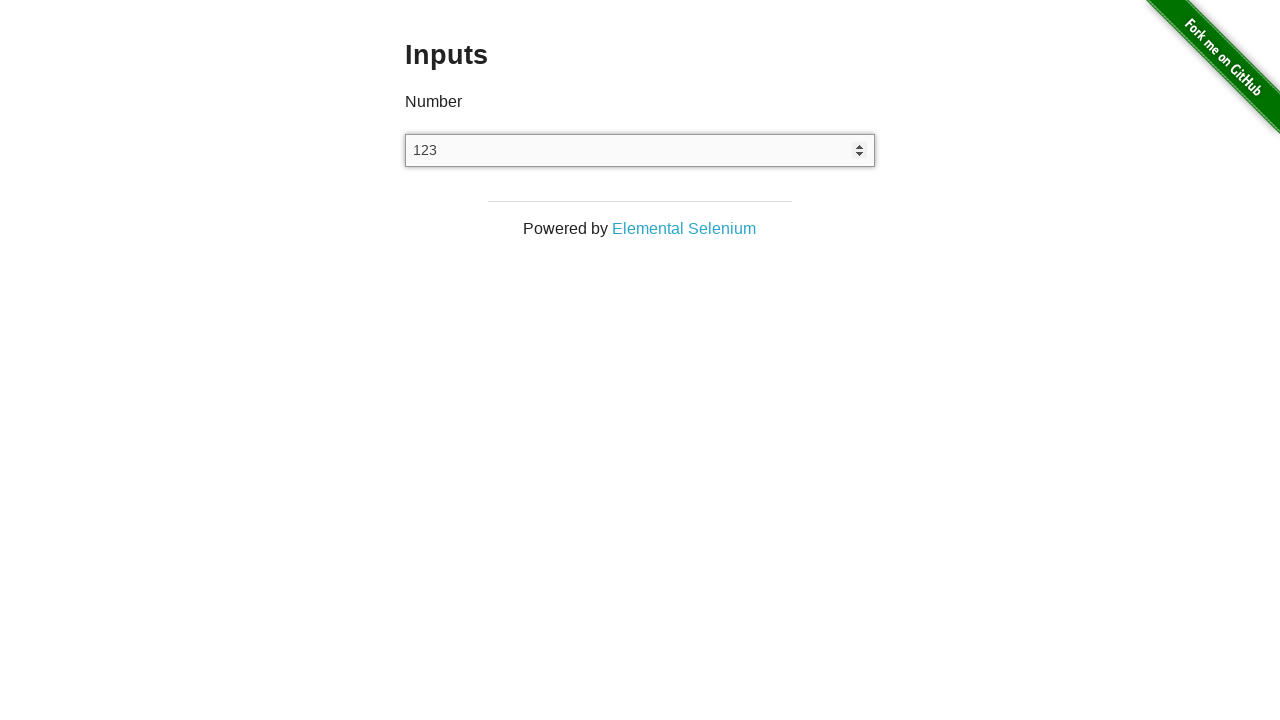